Tests registration form validation with valid username and password below minimum length (3 chars)

Starting URL: https://anatoly-karpovich.github.io/demo-login-form/

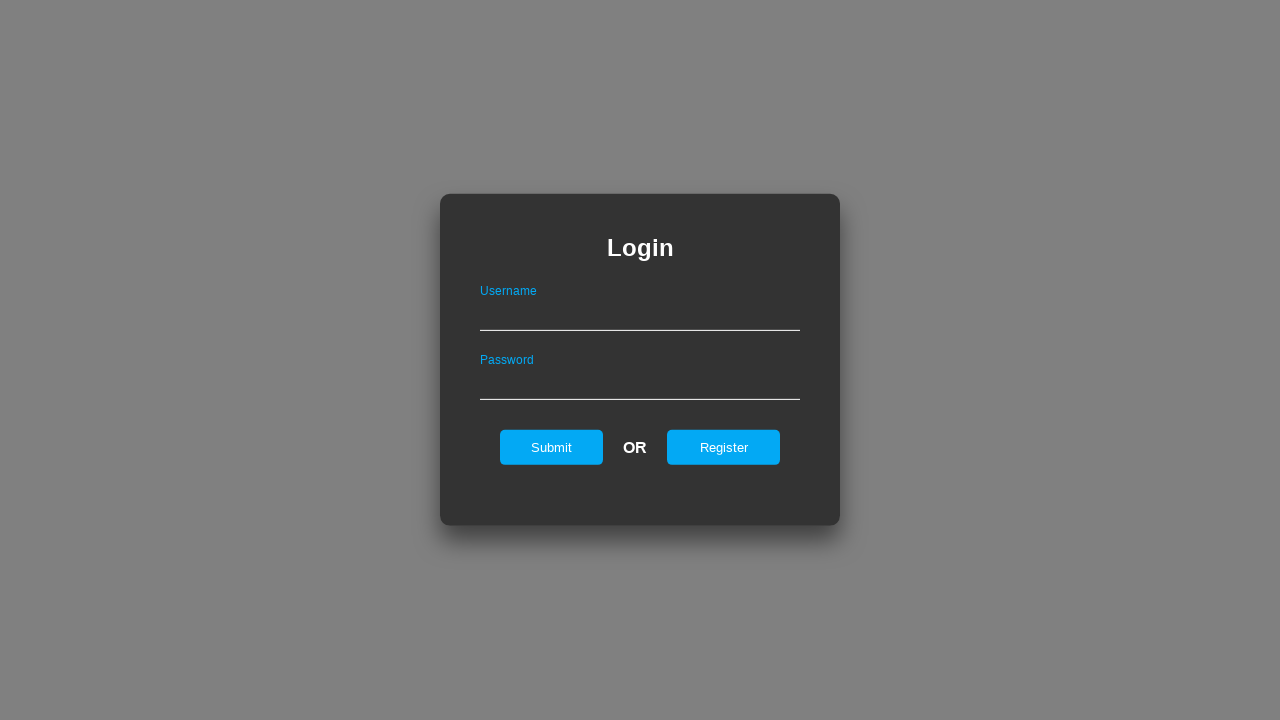

Clicked register button to show registration form at (724, 447) on #registerOnLogin
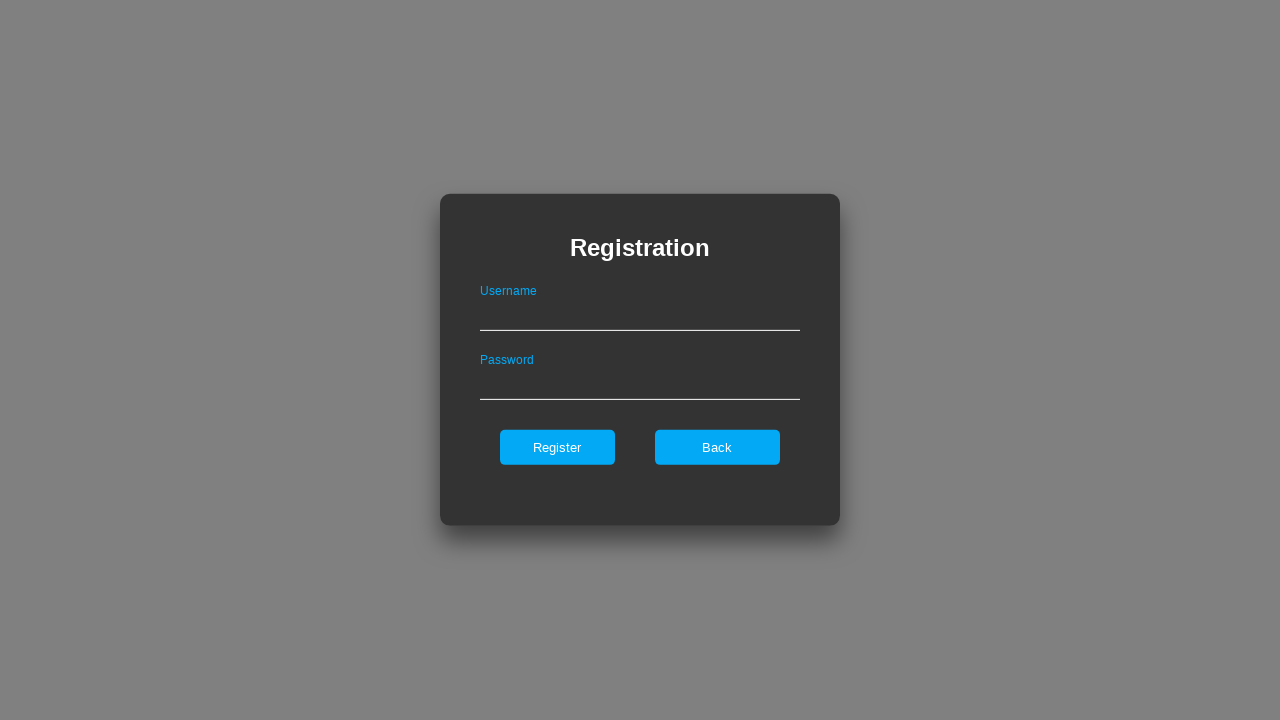

Filled username field with 'validUsername1' on #userNameOnRegister
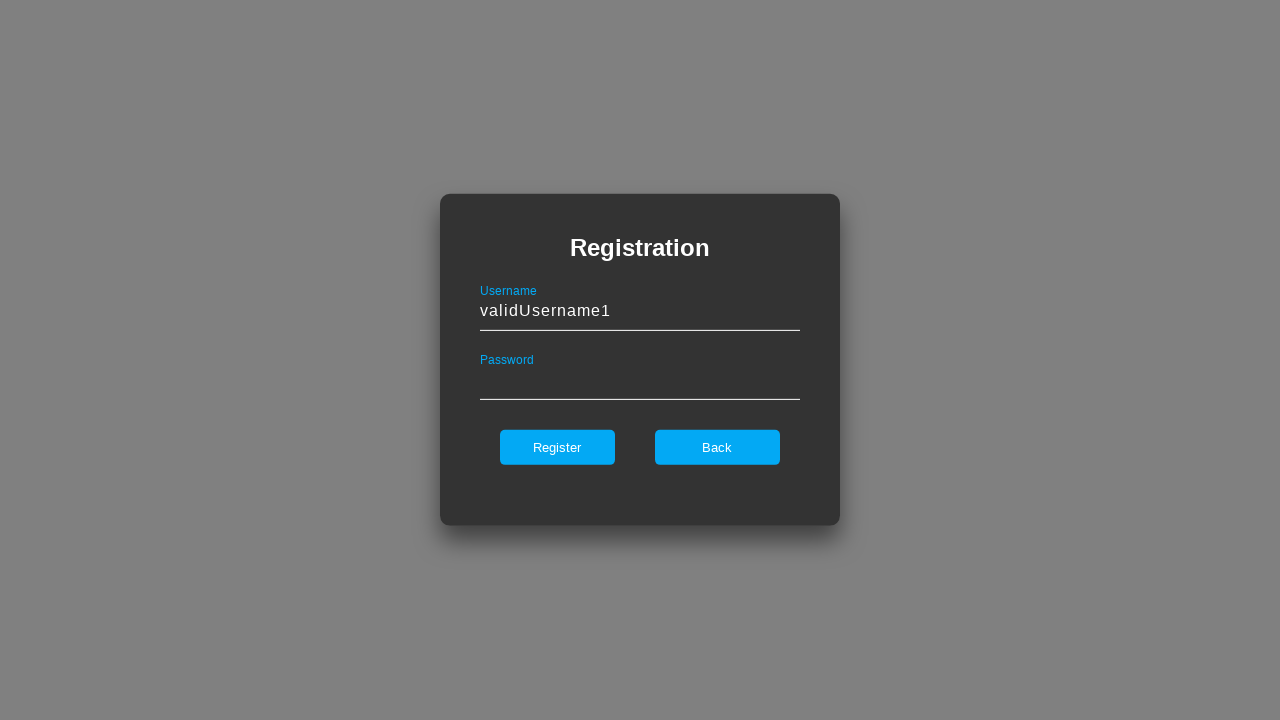

Filled password field with '123' (below minimum length of 8 characters) on #passwordOnRegister
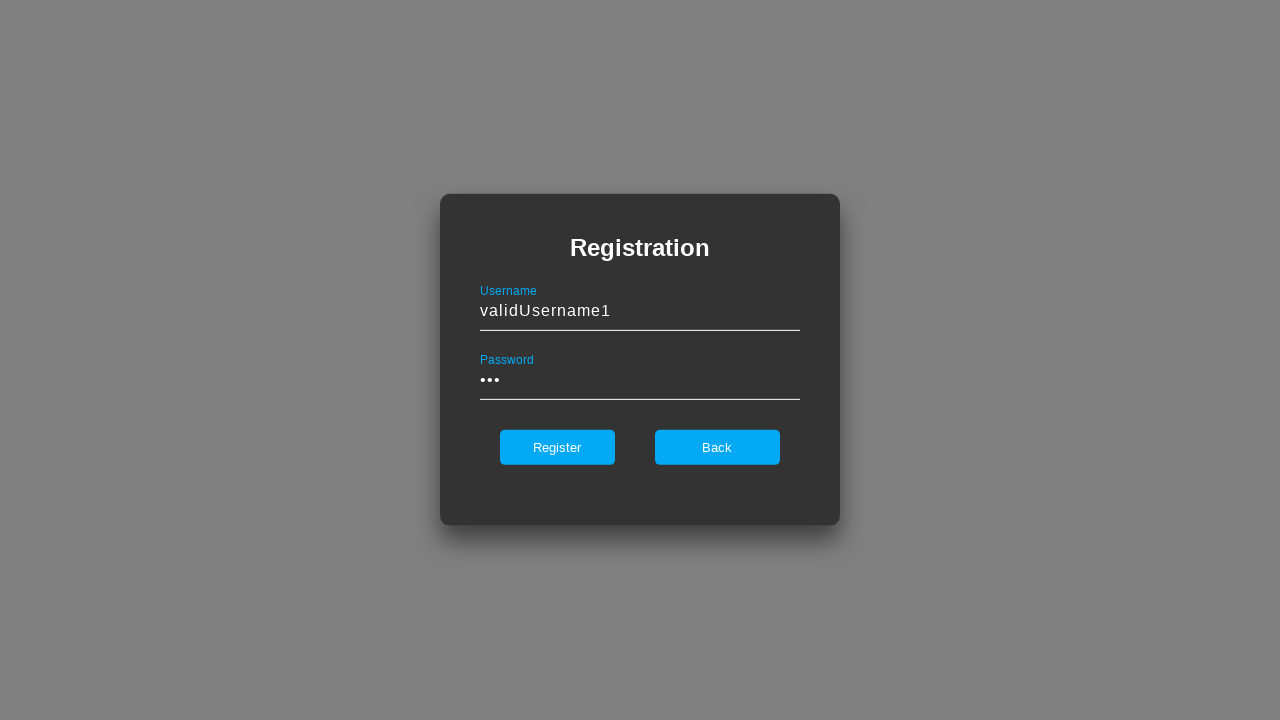

Clicked register button to submit form at (557, 447) on #register
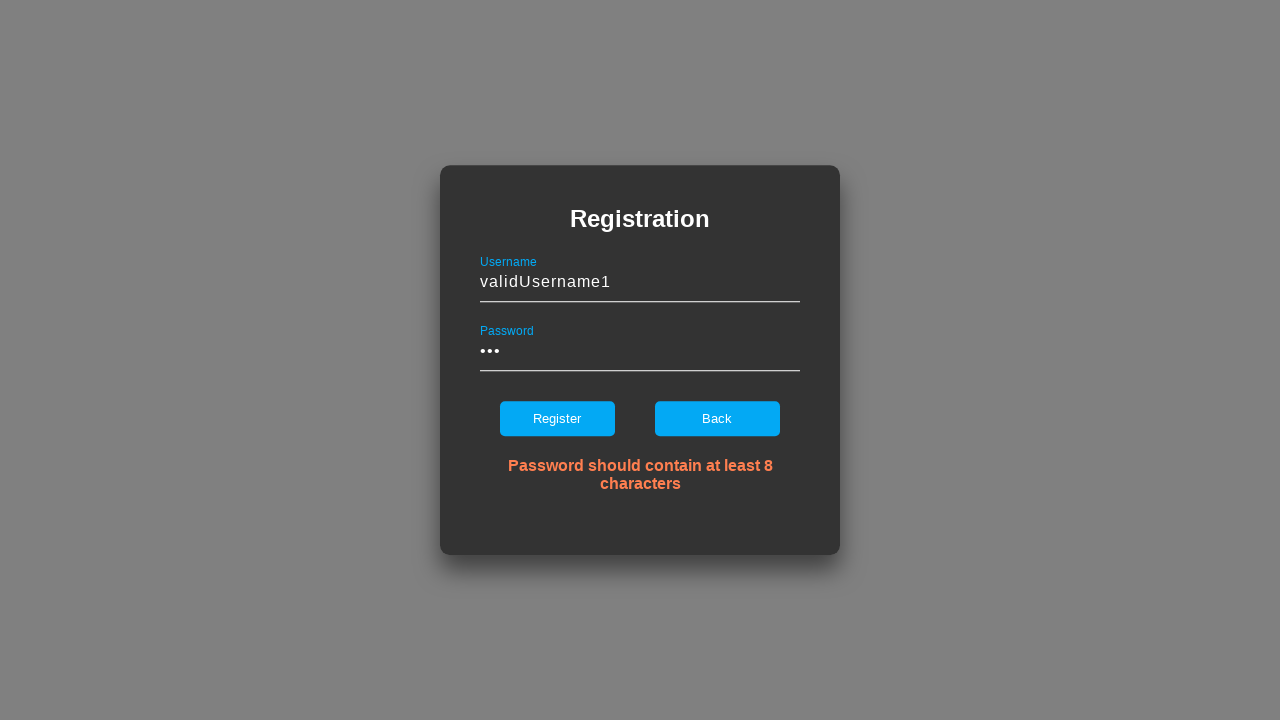

Verified error message displays 'Password should contain at least 8 characters'
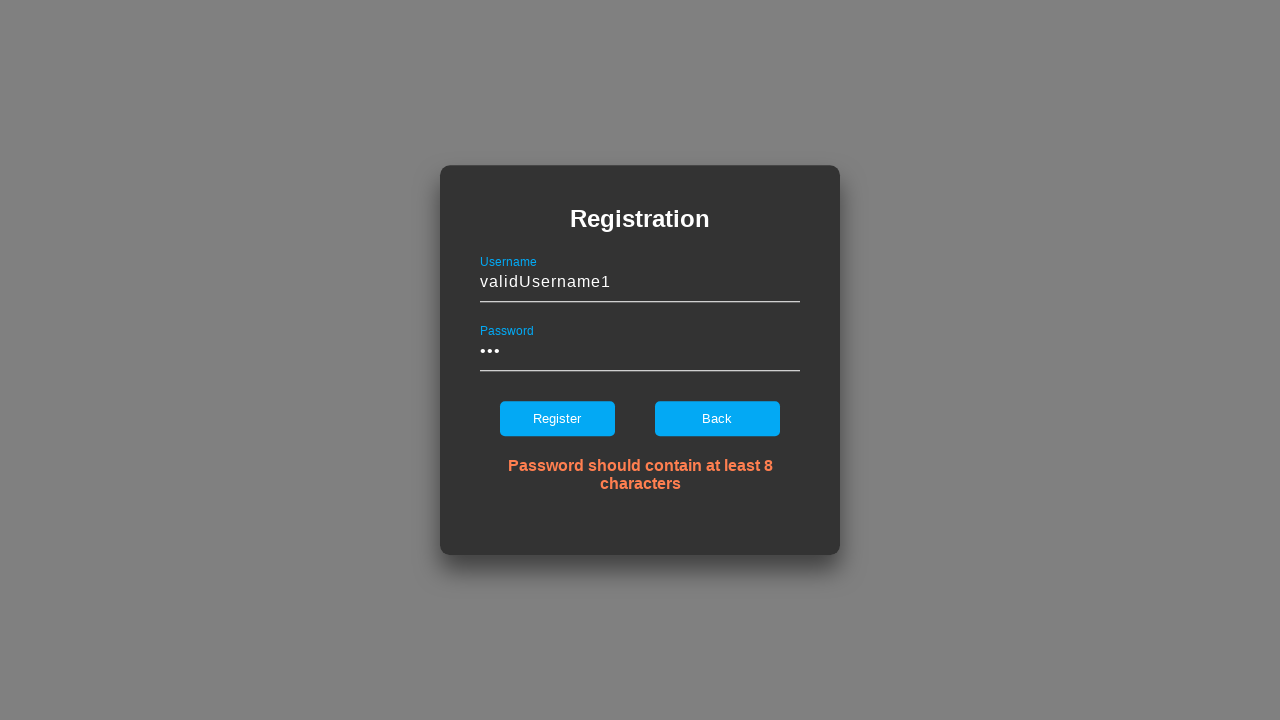

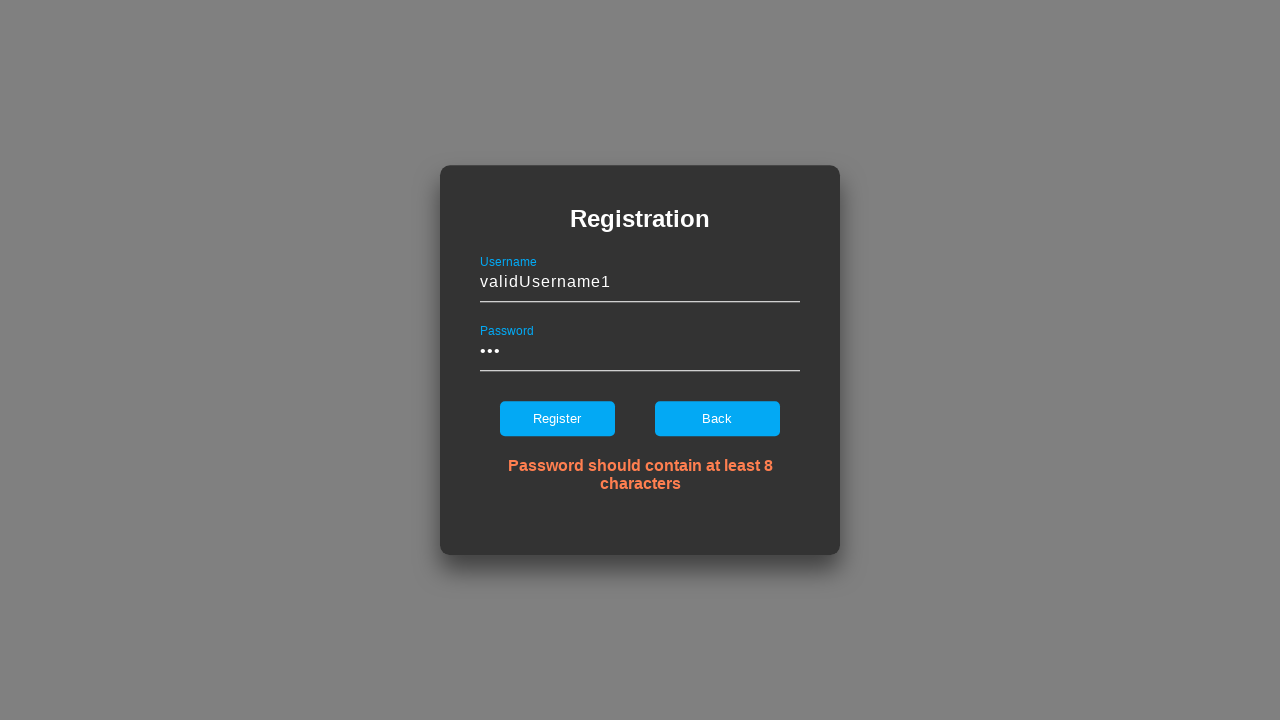